Tests that clicking the All Products button navigates the user to the products page

Starting URL: https://webshop-agil-testautomatiserare.netlify.app/

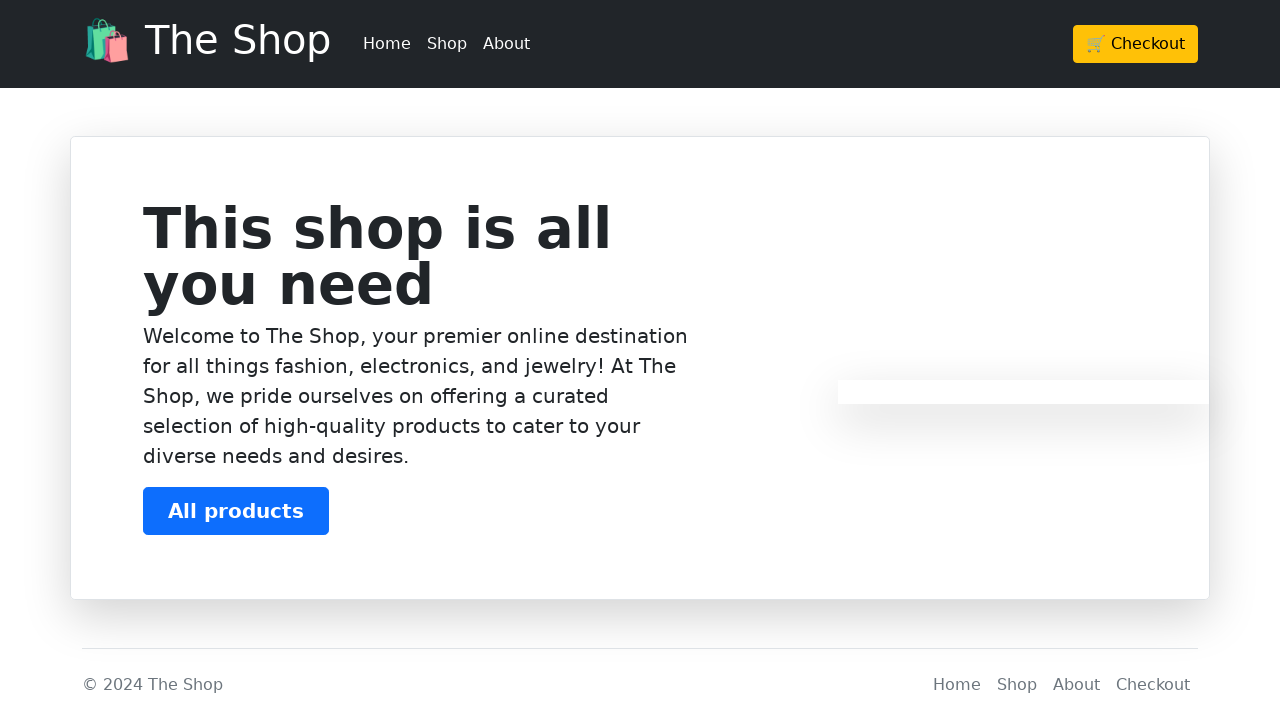

Clicked on the All Products button at (236, 511) on text=All products
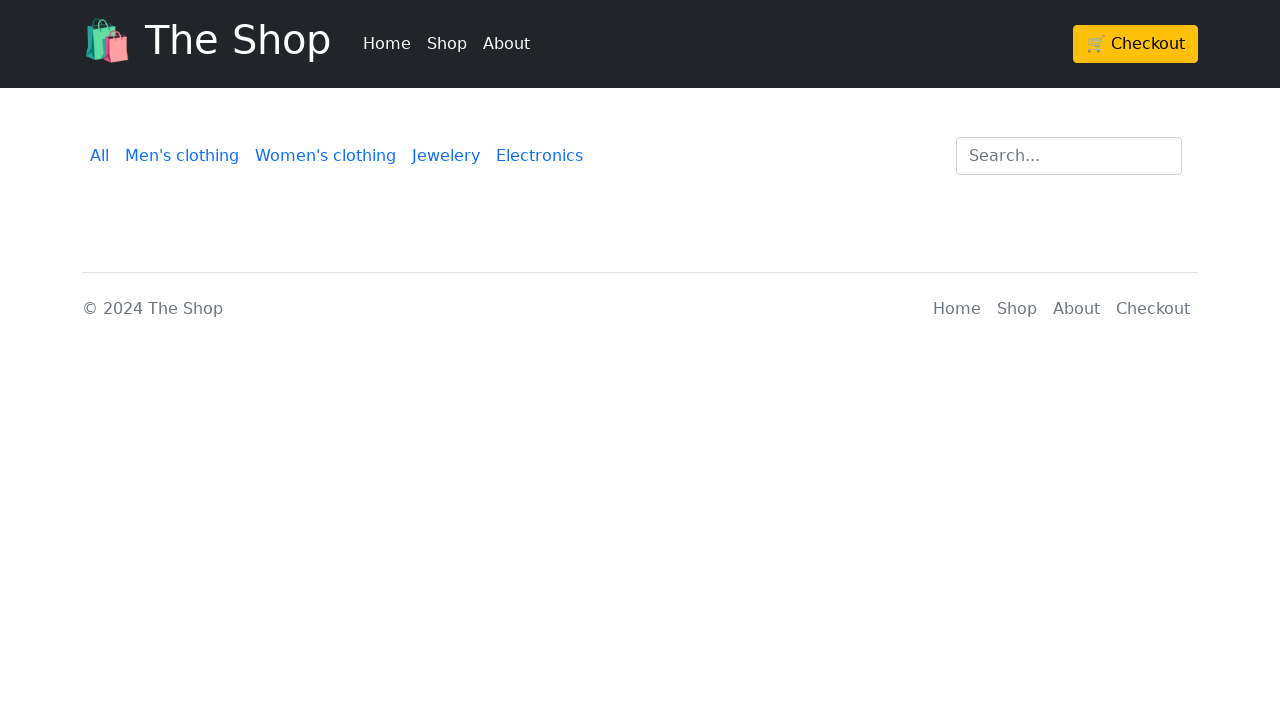

Verified navigation to products page
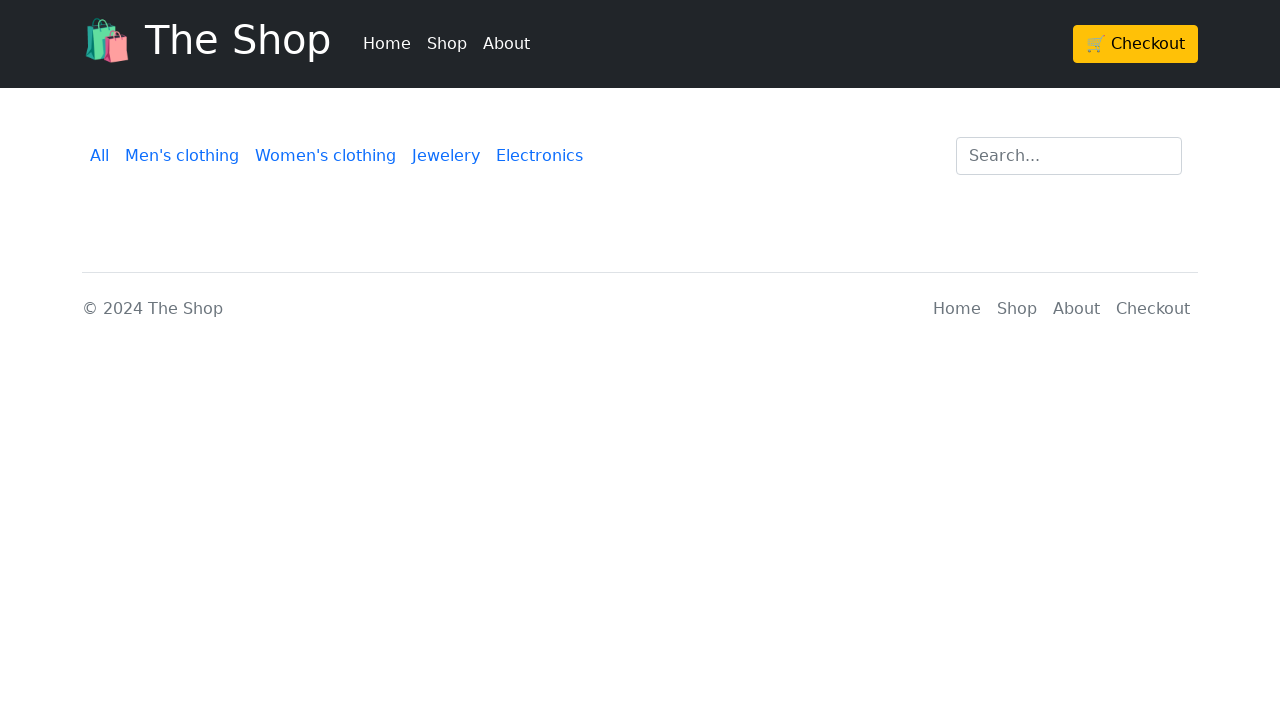

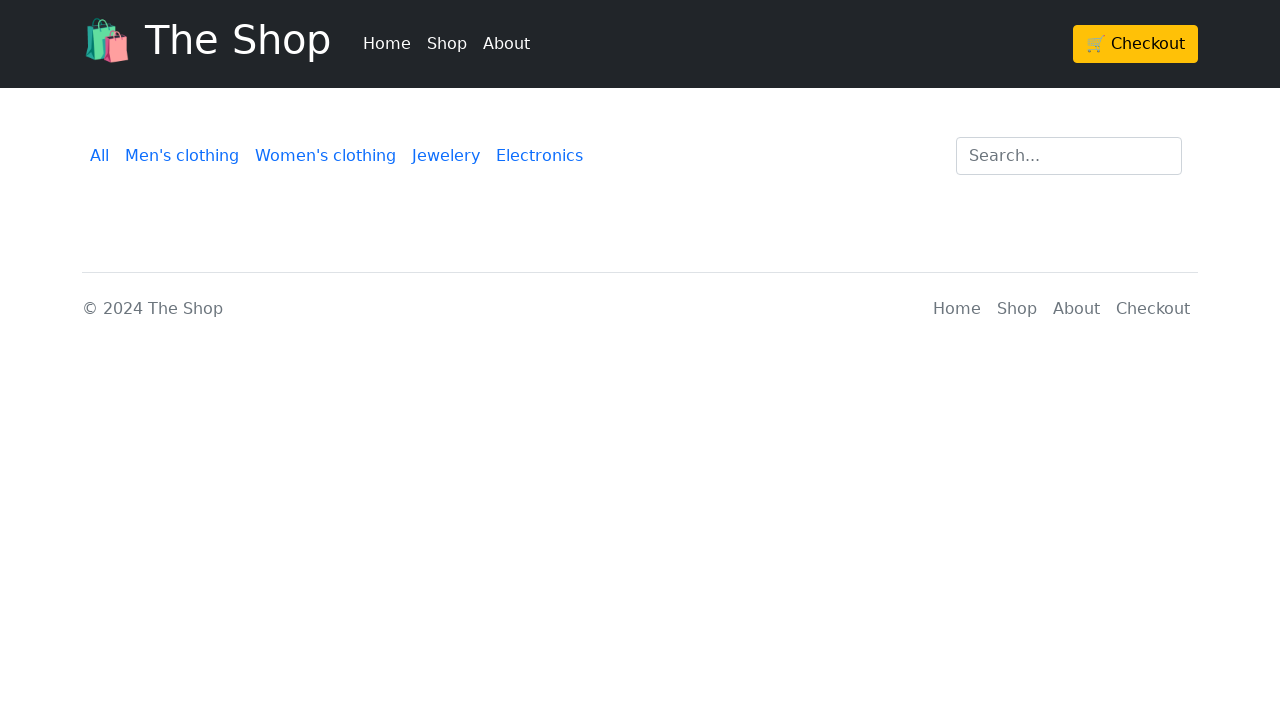